Tests a sample todo app by clicking on list items, clearing and filling a text field with a new todo item, and clicking the add button to add it to the list.

Starting URL: https://lambdatest.github.io/sample-todo-app/

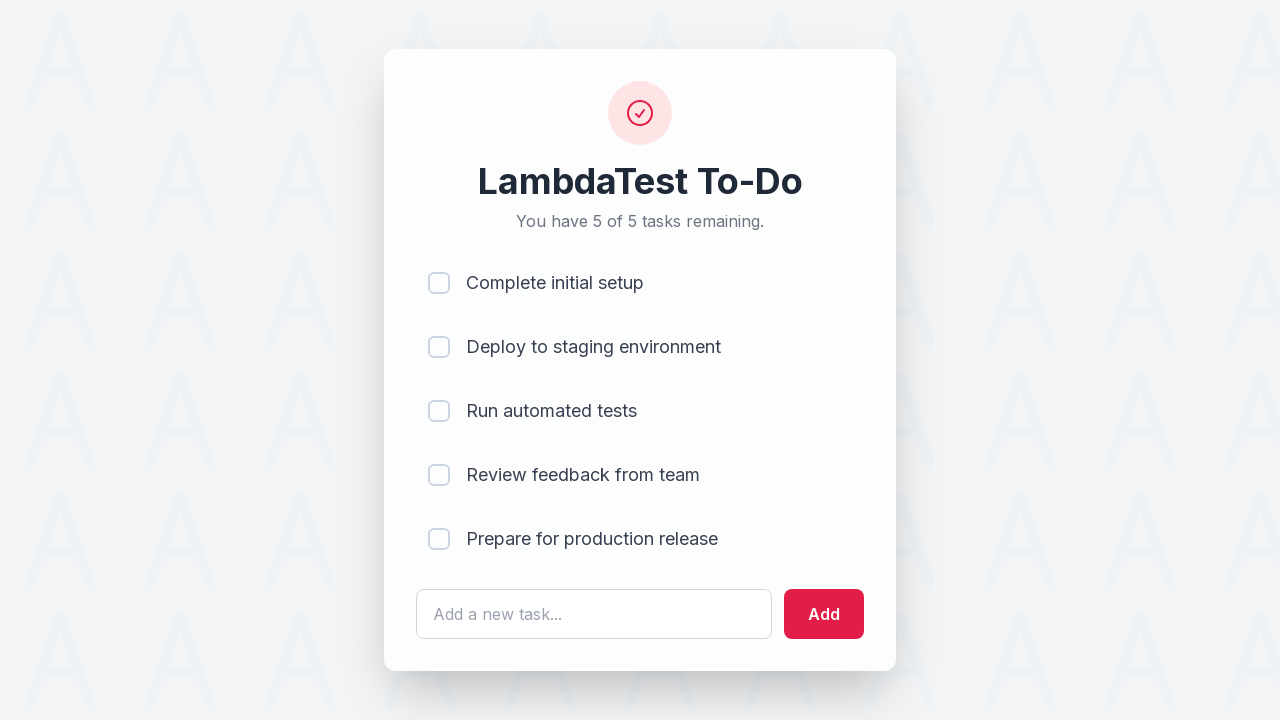

Clicked on first list item checkbox at (439, 283) on input[name='li1']
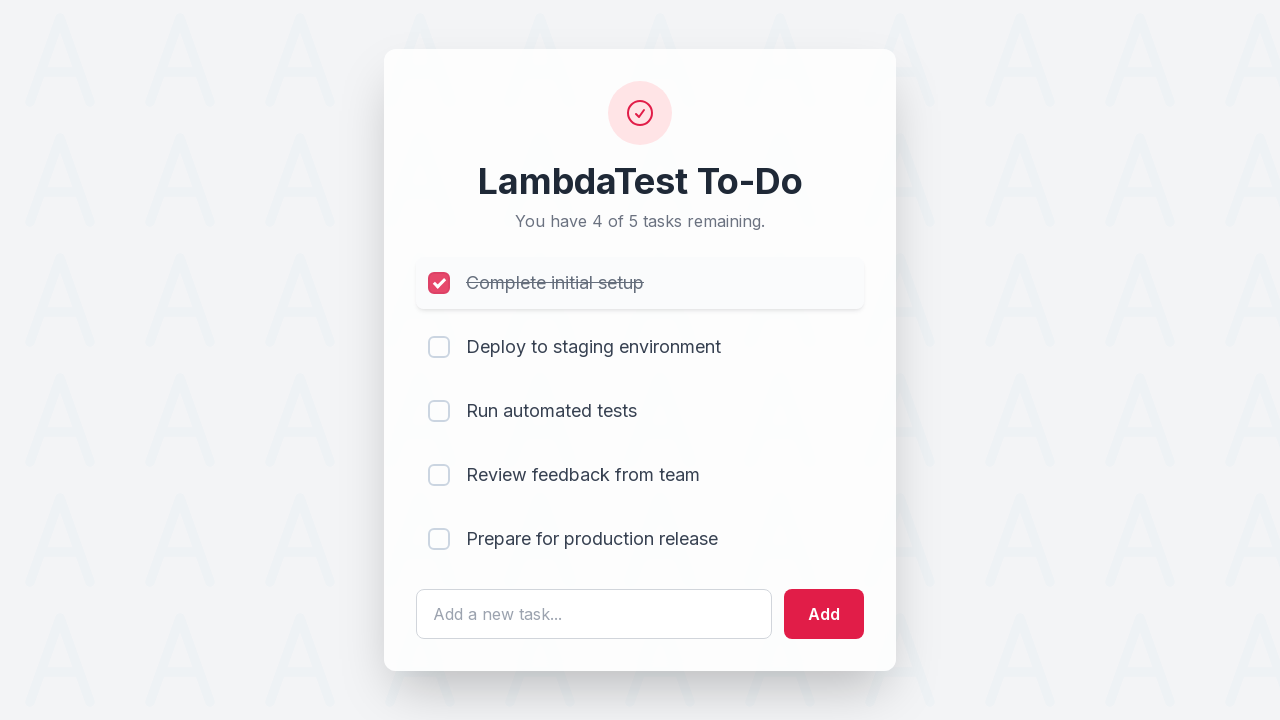

Clicked on second list item checkbox at (439, 347) on input[name='li2']
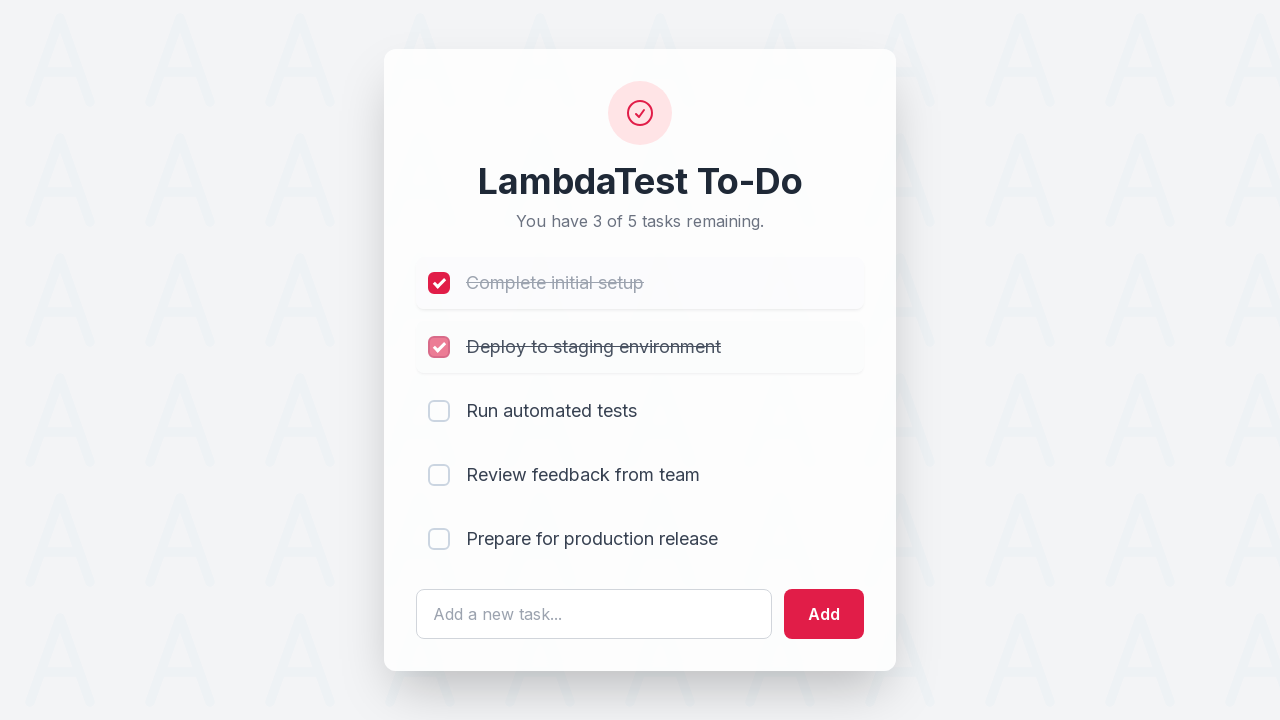

Cleared the todo text input field on #sampletodotext
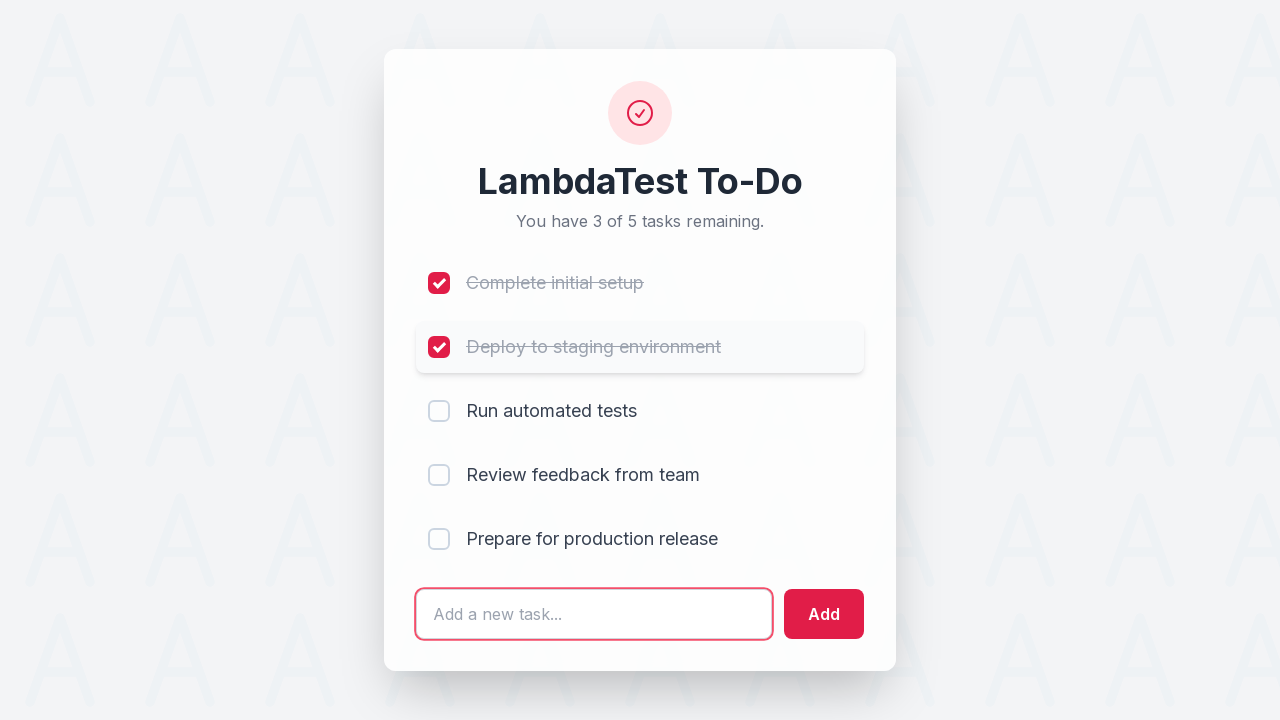

Filled text field with new todo item 'Yey, Let's add it to list' on #sampletodotext
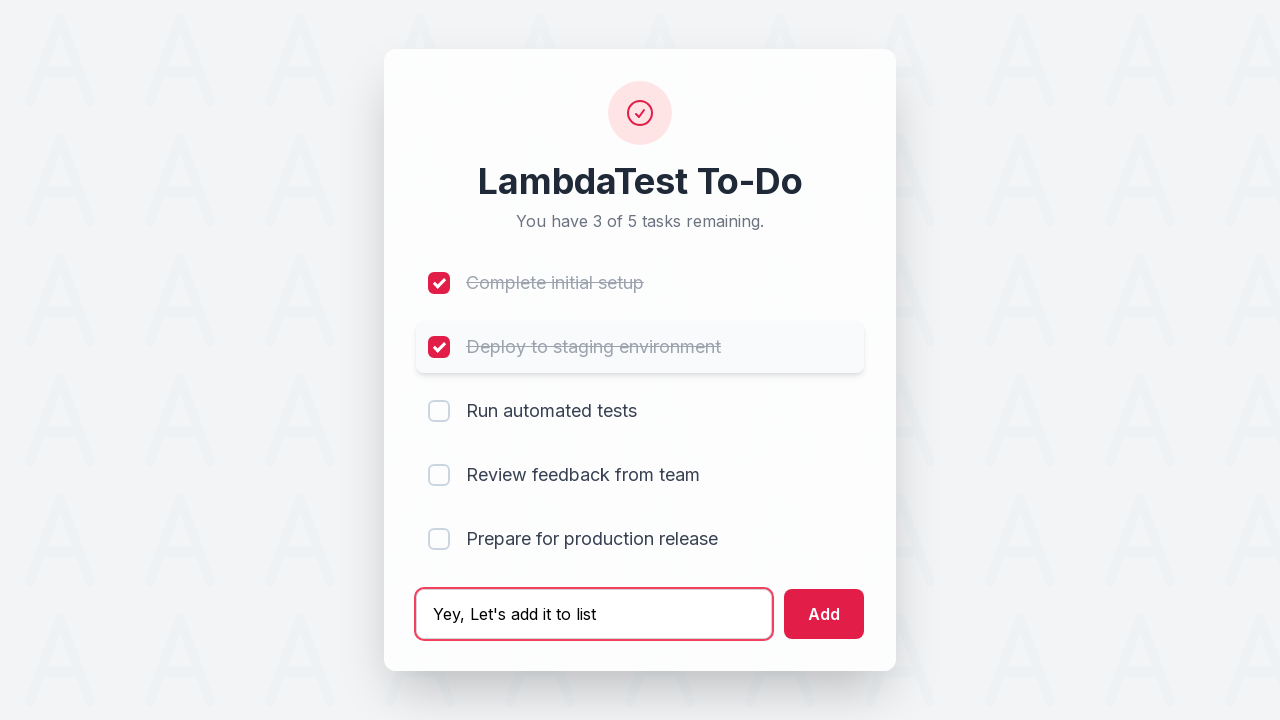

Clicked add button to add new todo item to the list at (824, 614) on #addbutton
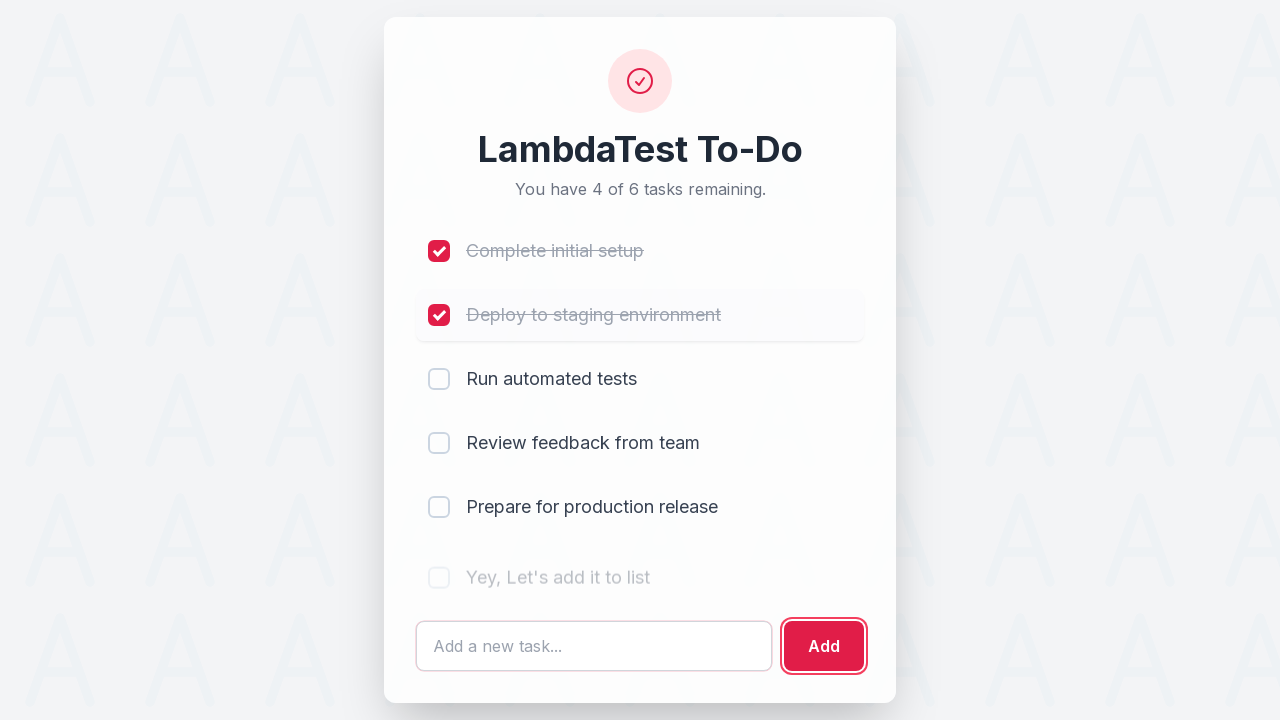

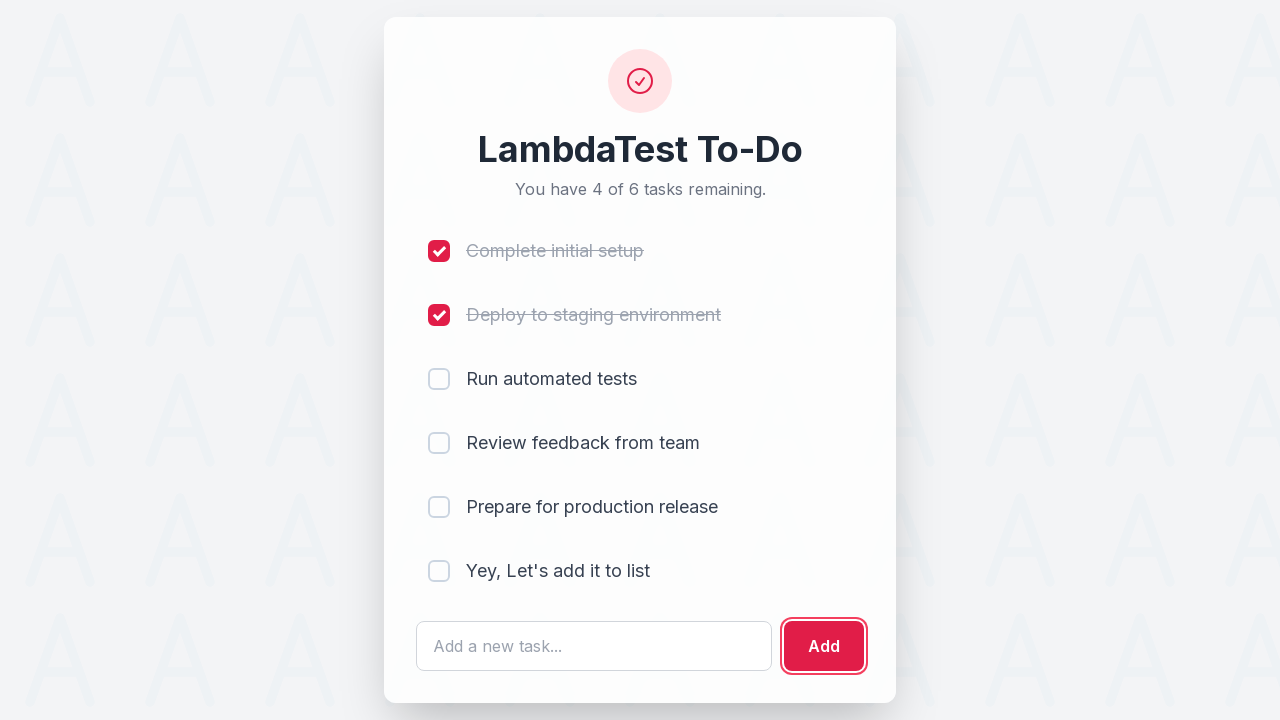